Tests hover functionality by hovering over three different images and clicking on links that appear on hover, verifying navigation to the correct user pages

Starting URL: http://the-internet.herokuapp.com/

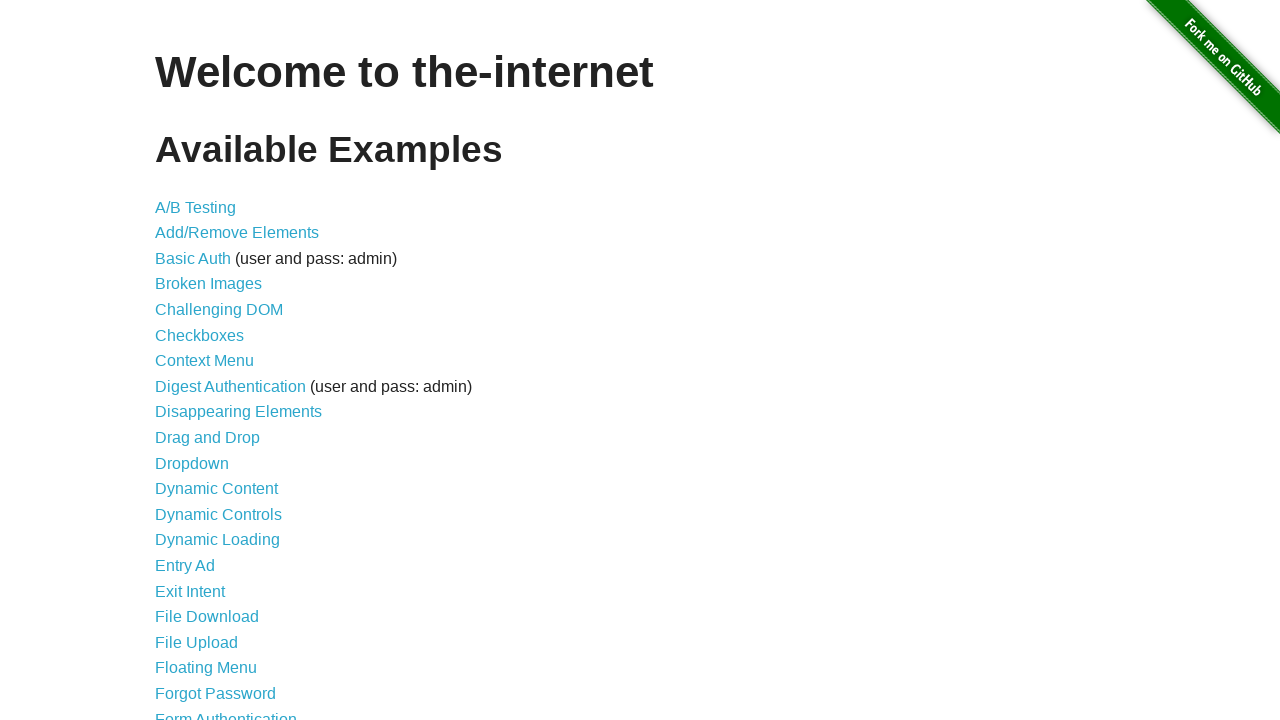

Clicked on hovers exercise link at (180, 360) on #content > ul > li:nth-child(25) > a
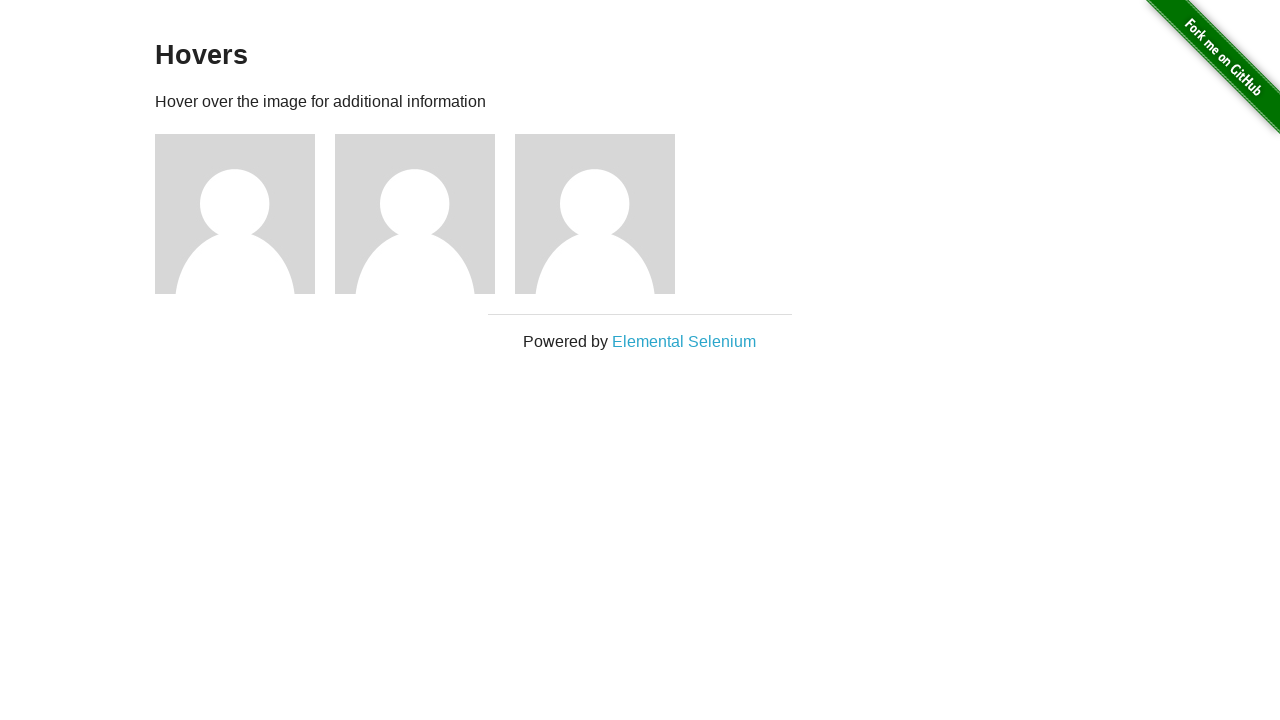

Waited for page to load
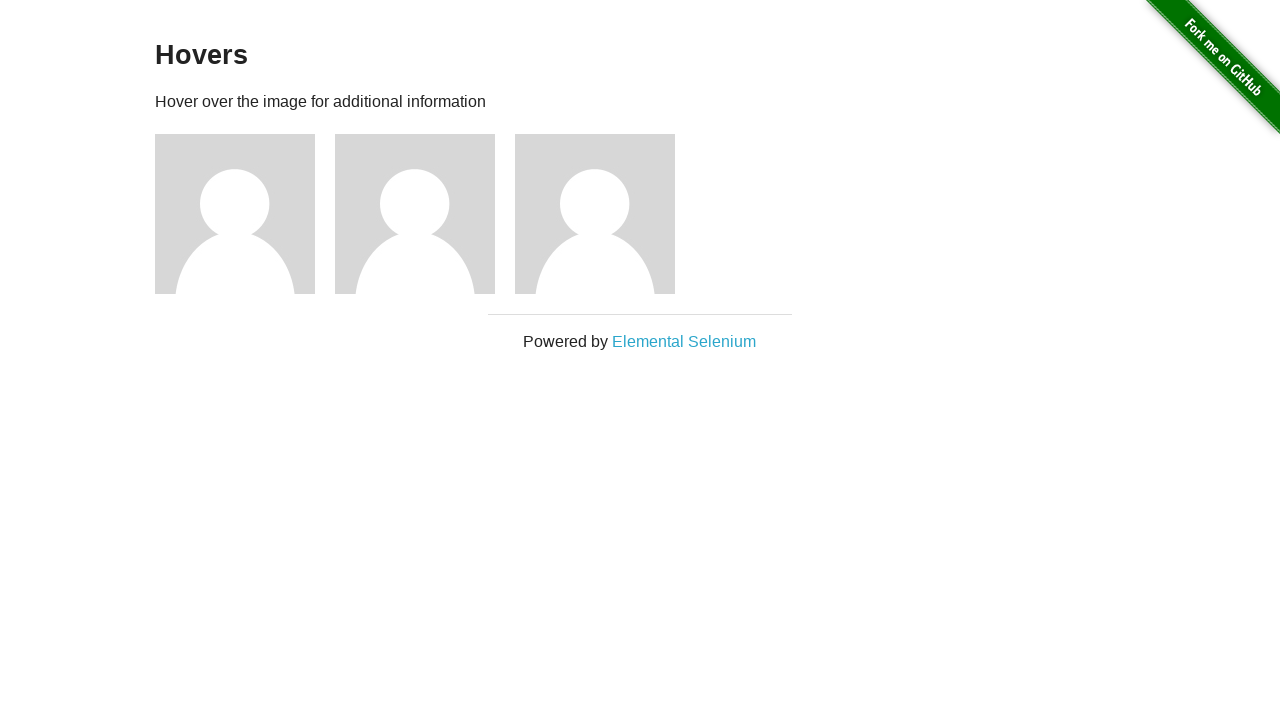

Hovered over first image at (235, 214) on #content > div > div:nth-child(3) > img
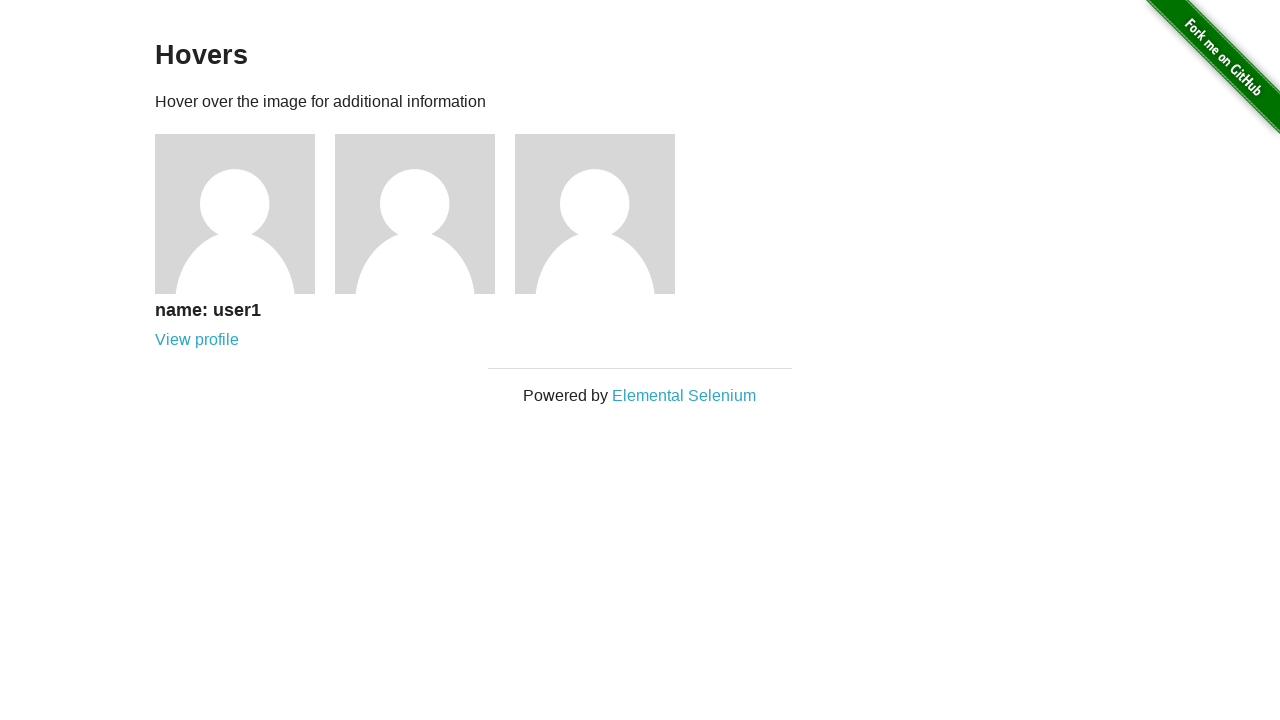

Clicked link revealed on hover for first image at (197, 340) on #content > div > div:nth-child(3) > div > a
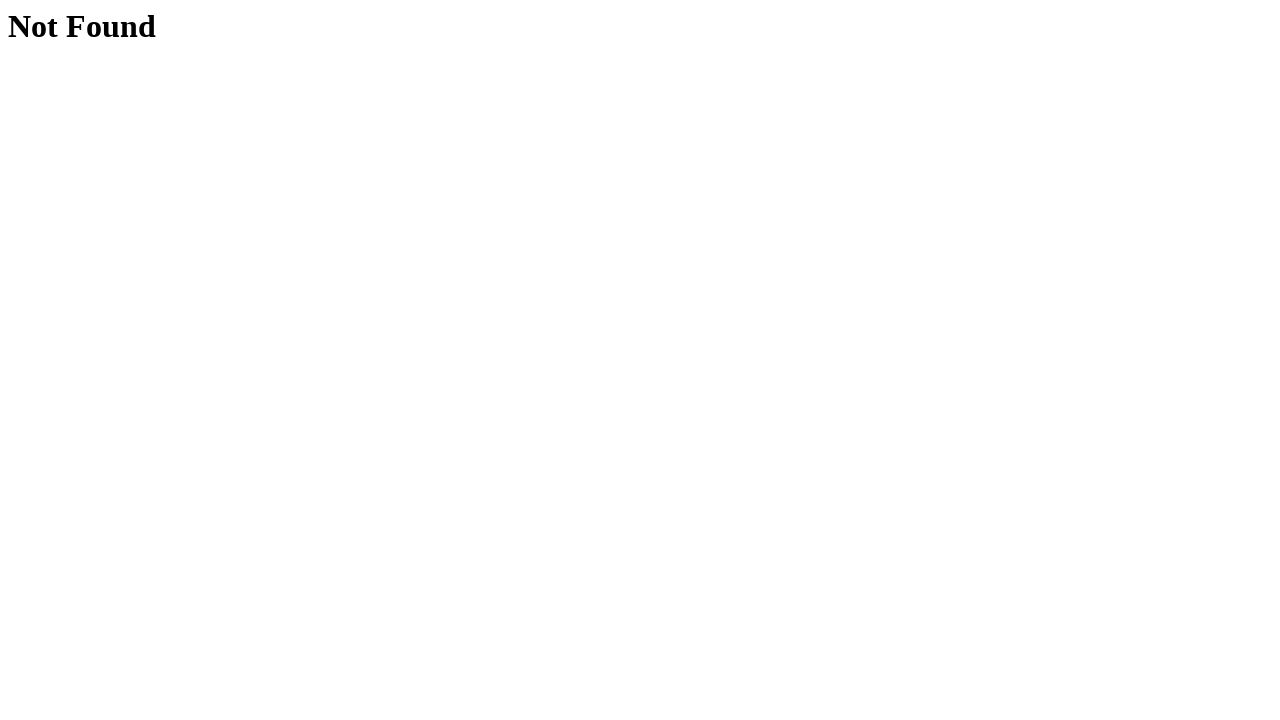

Verified navigation to user 1 page
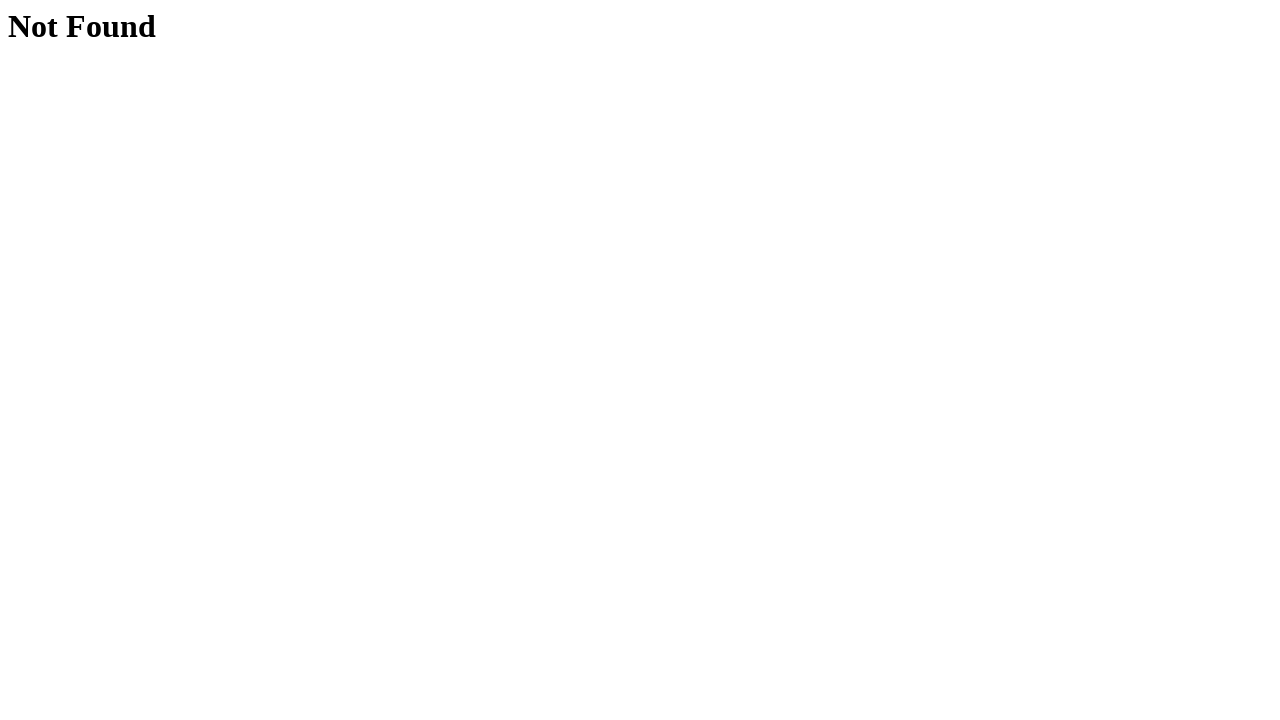

Navigated back to hovers page
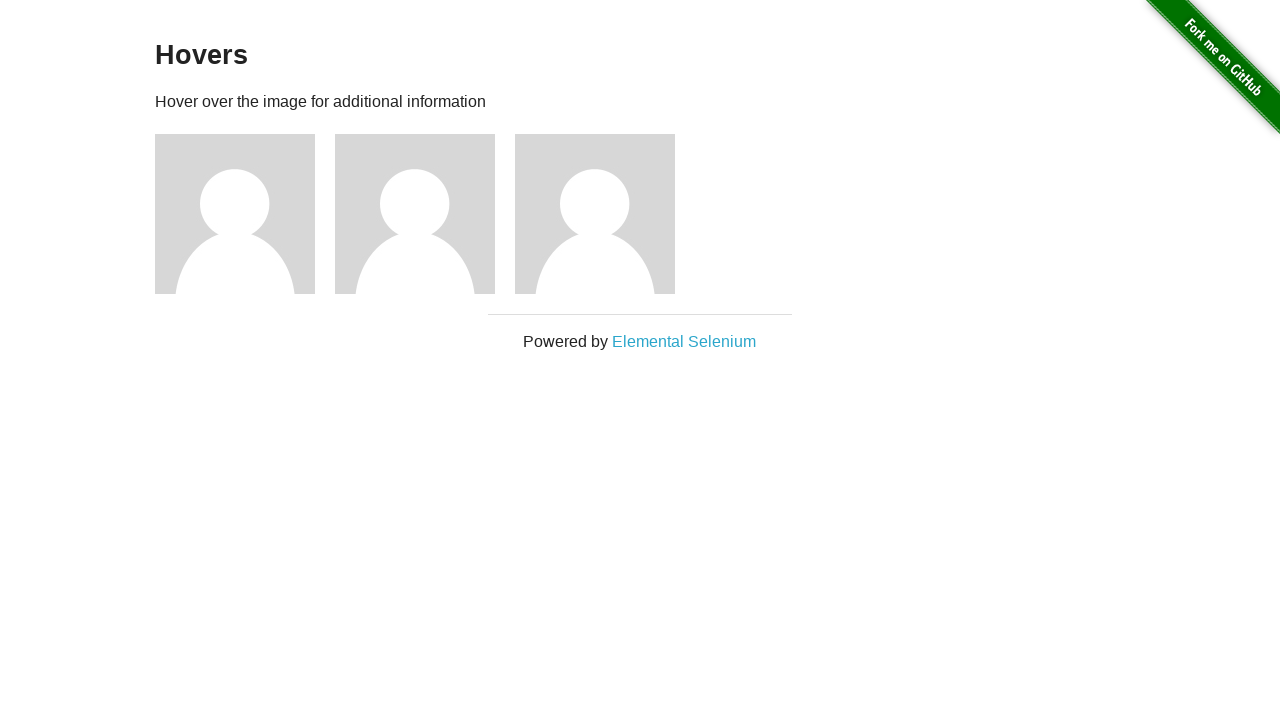

Hovered over second image at (415, 214) on #content > div > div:nth-child(4) > img
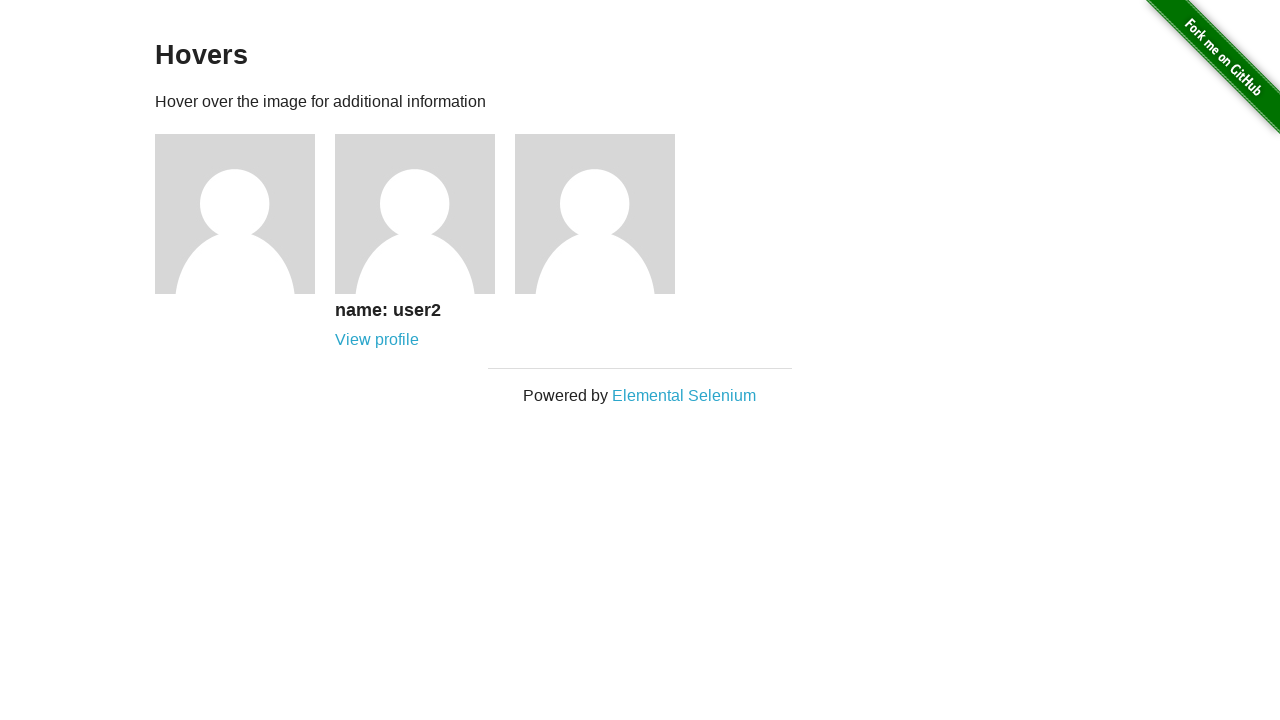

Clicked link revealed on hover for second image at (377, 340) on #content > div > div:nth-child(4) > div > a
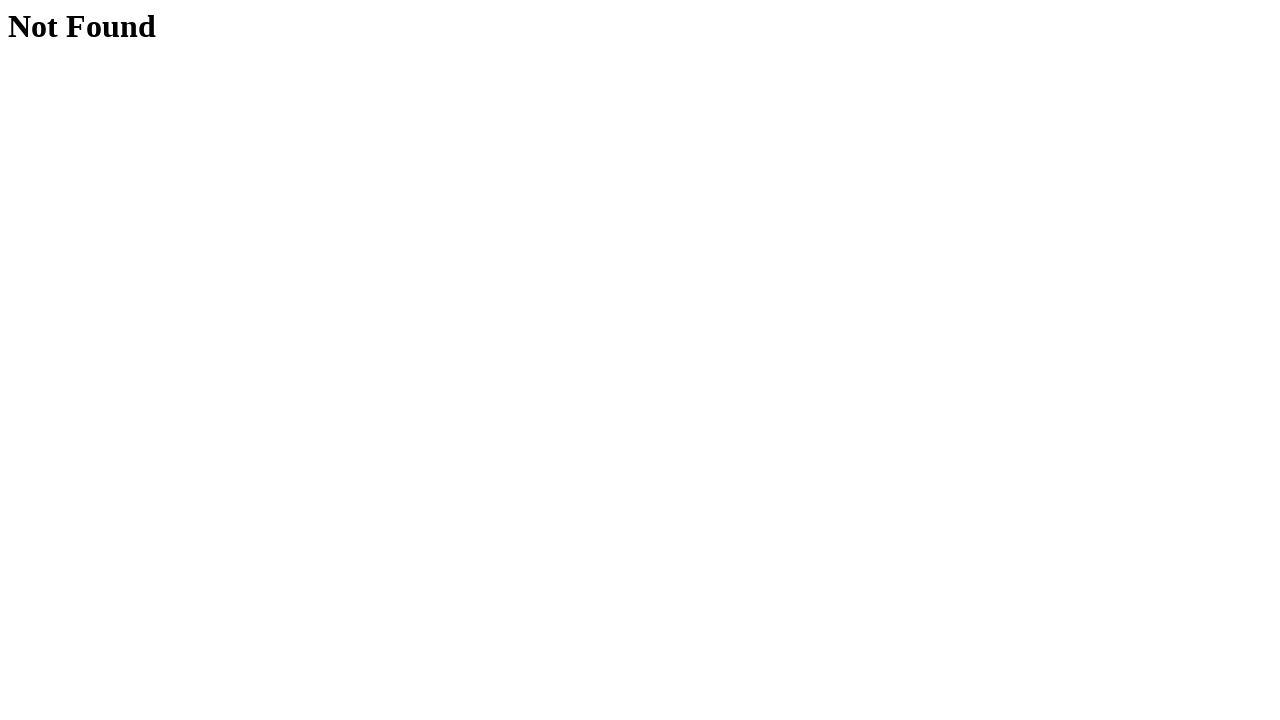

Verified navigation to user 2 page
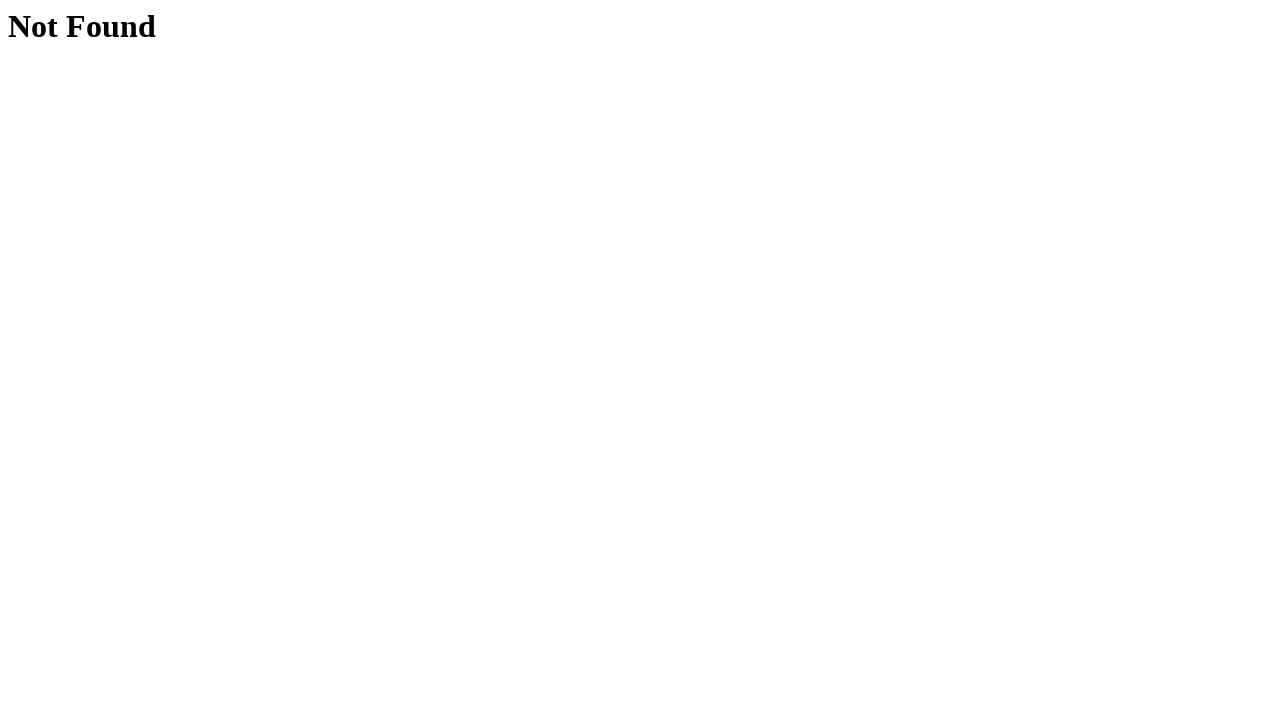

Navigated back to hovers page
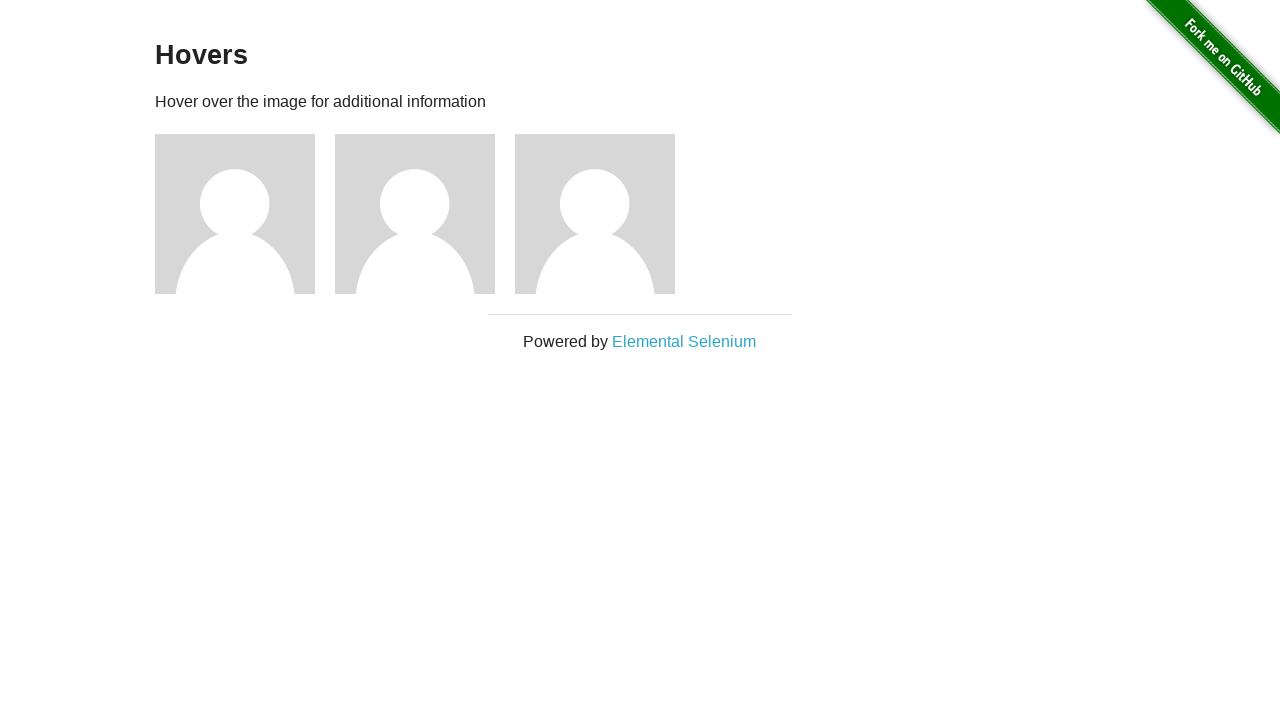

Hovered over third image at (595, 214) on #content > div > div:nth-child(5) > img
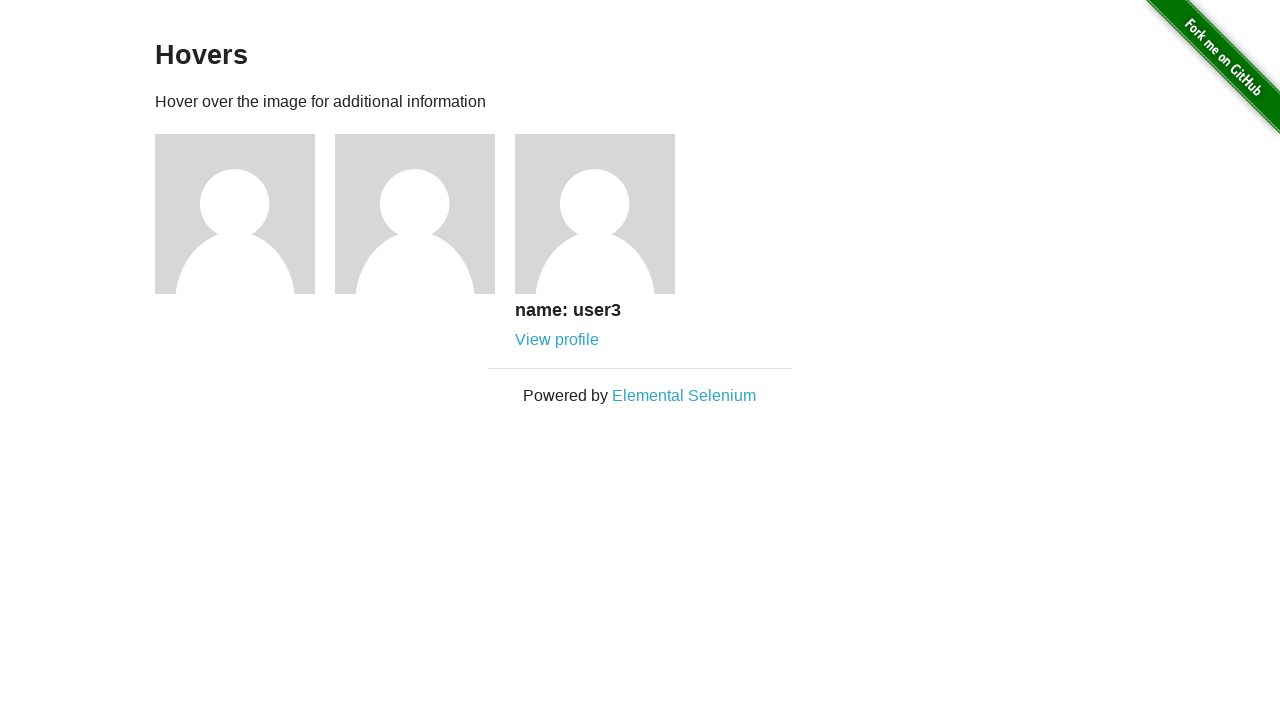

Clicked link revealed on hover for third image at (557, 340) on #content > div > div:nth-child(5) > div > a
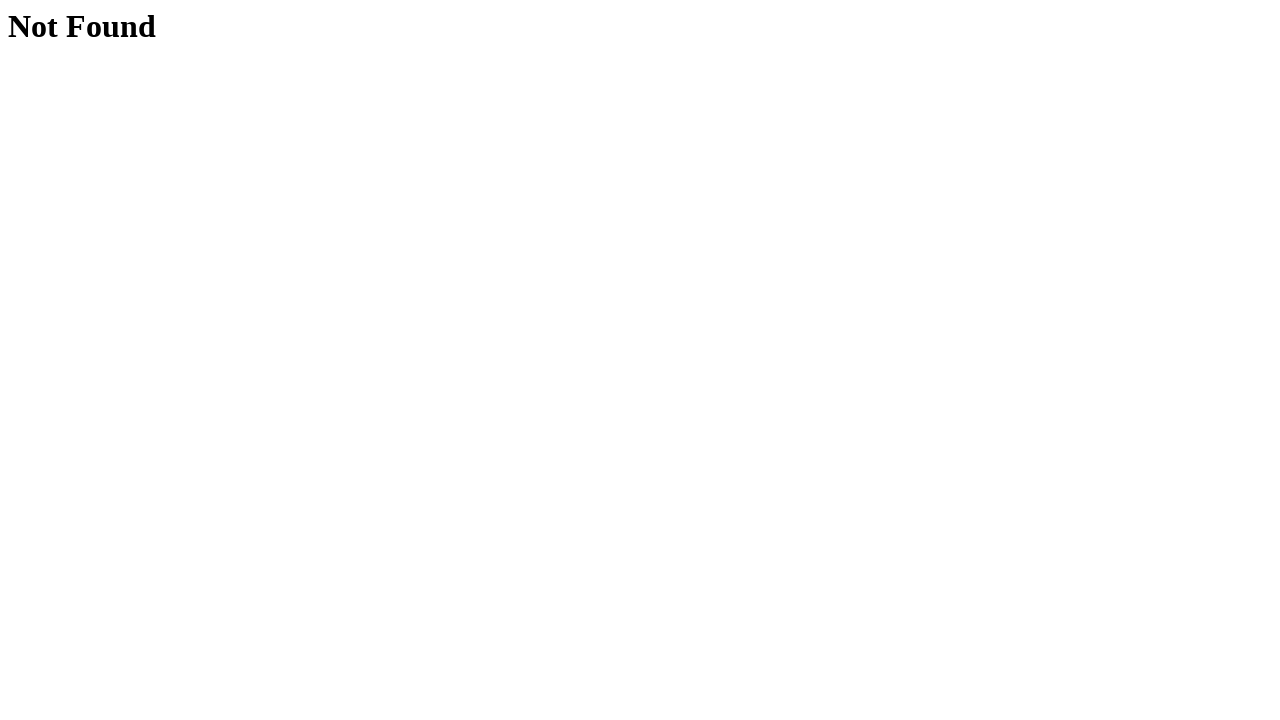

Verified navigation to user 3 page
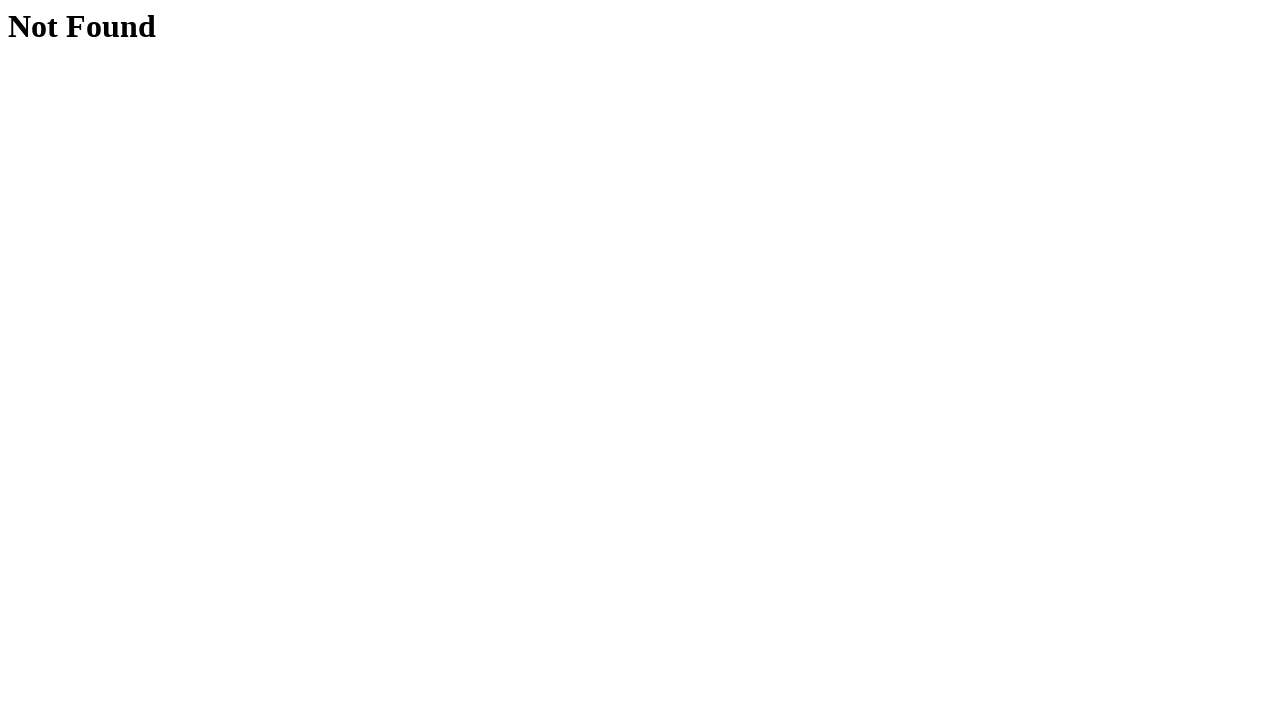

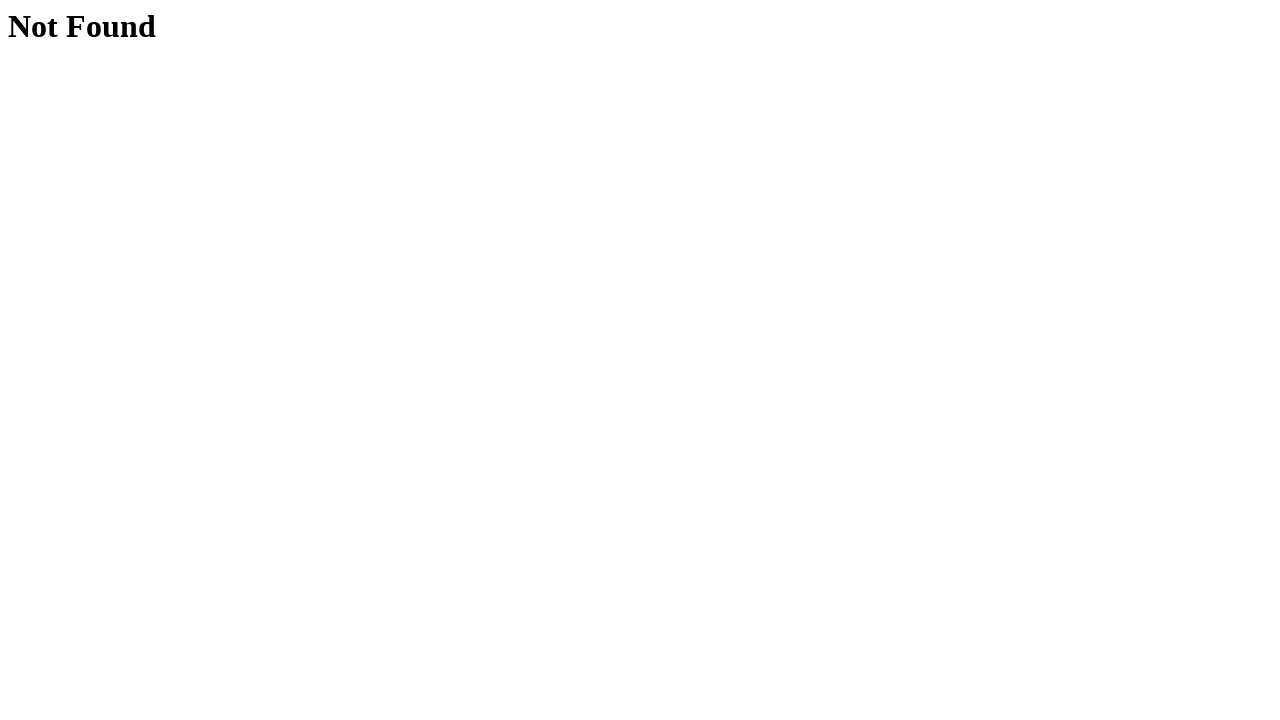